Tests the add-to-cart functionality on DemoBlaze by navigating to the Laptops category, selecting the first laptop, adding it to the cart, and verifying the product appears in the cart.

Starting URL: https://www.demoblaze.com

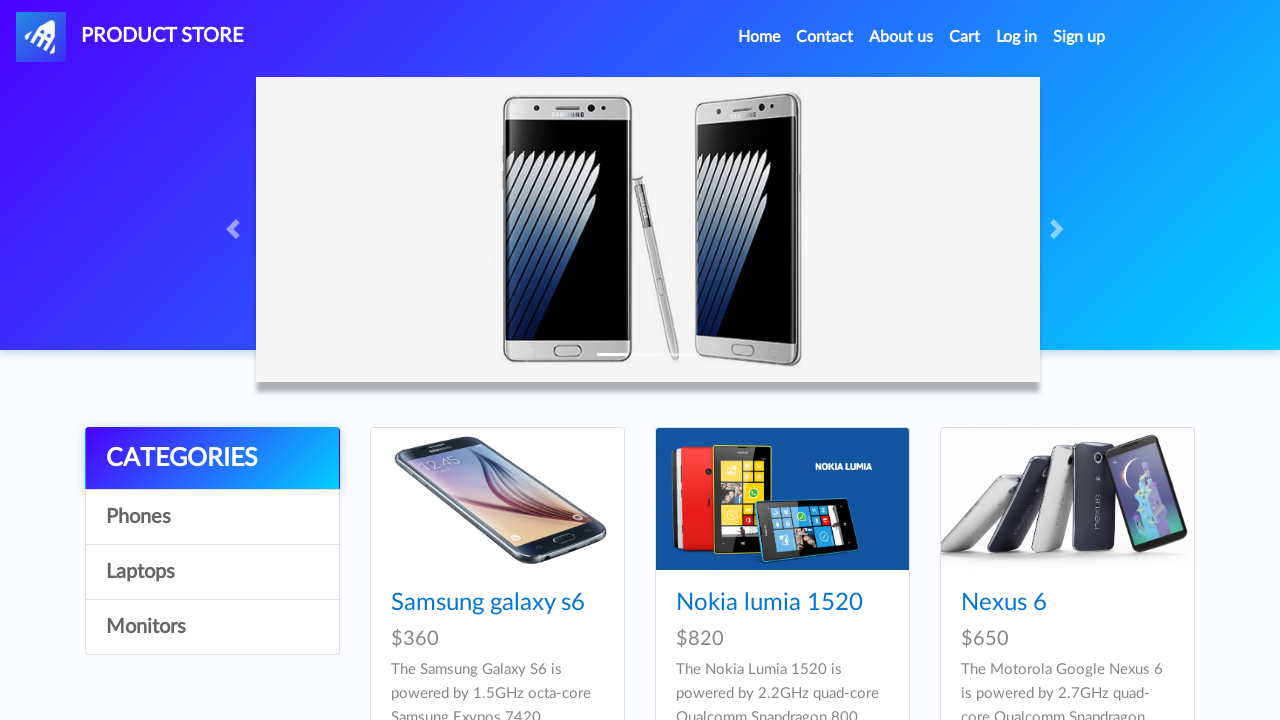

Page fully loaded (domcontentloaded state)
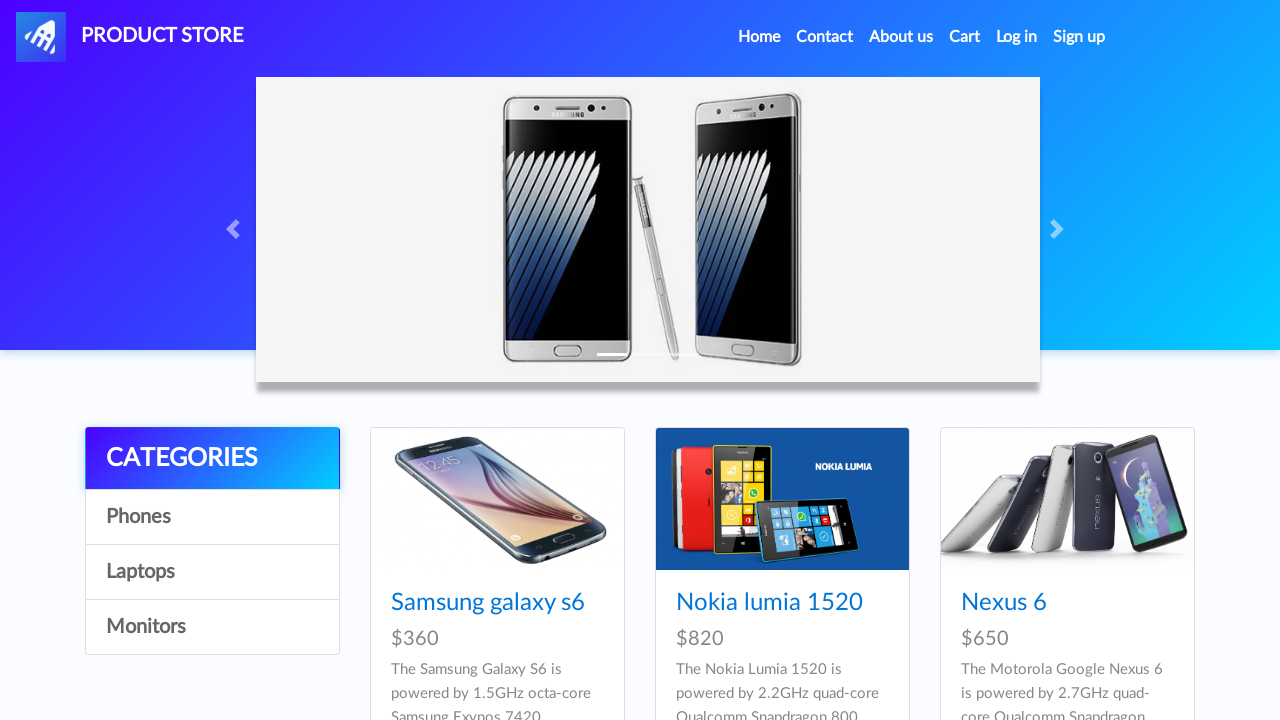

Laptops category link became visible
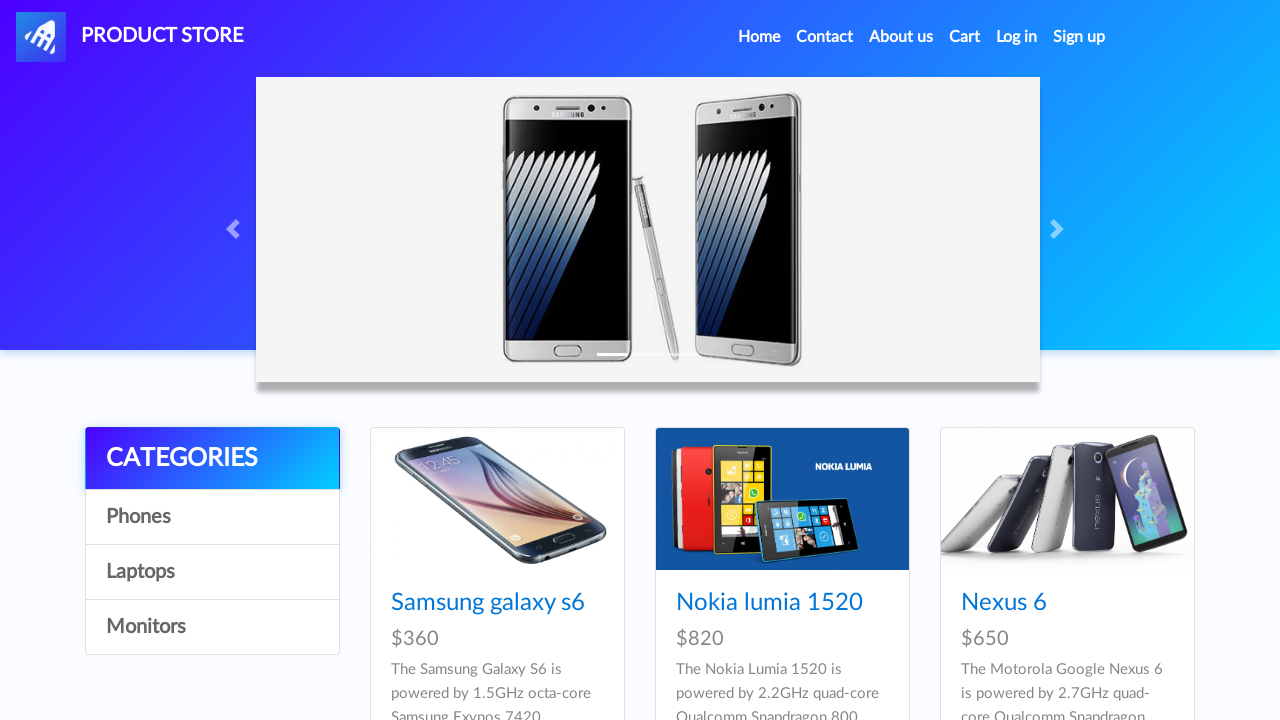

Clicked on Laptops category at (212, 572) on xpath=//a[text()='Laptops']
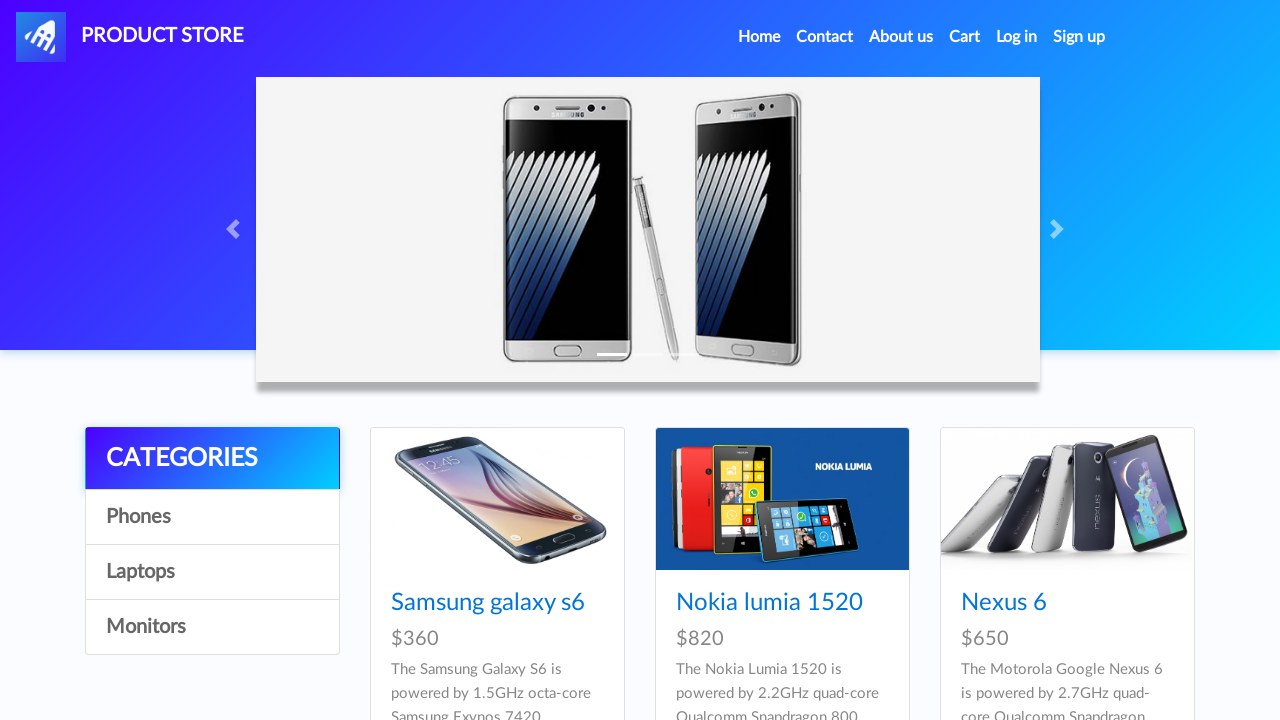

Waited for category products to load
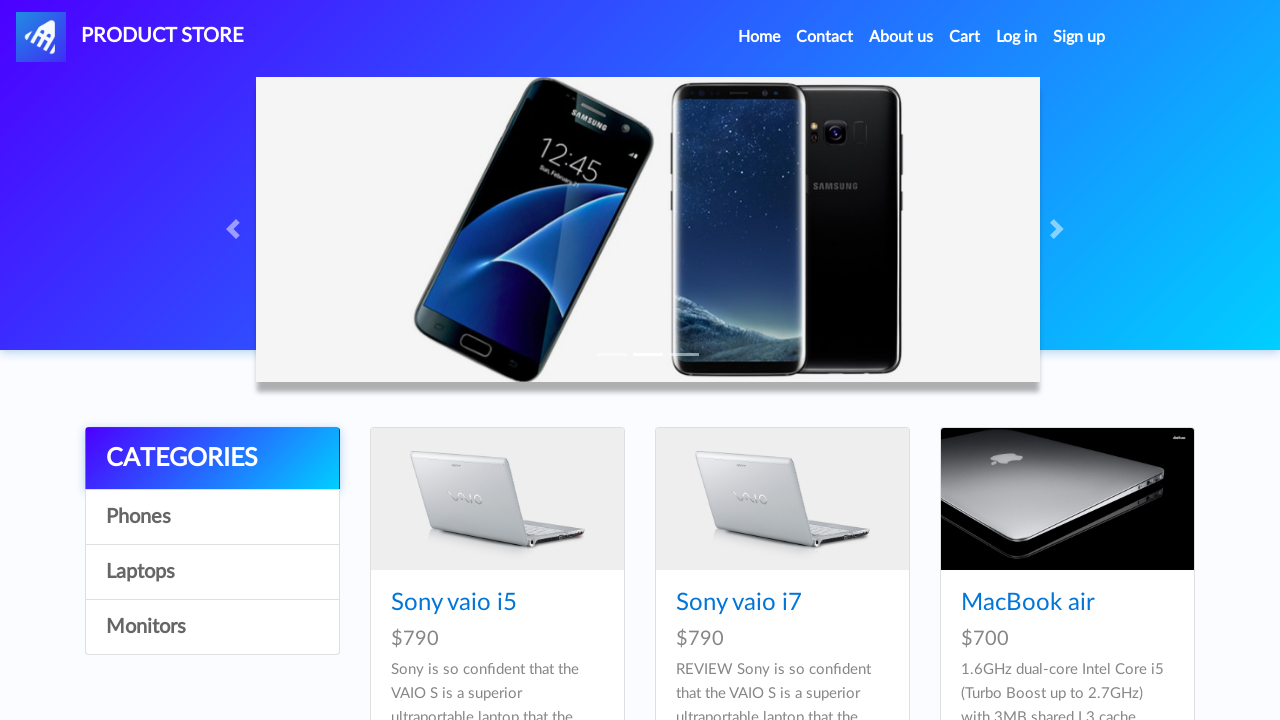

Located first laptop product
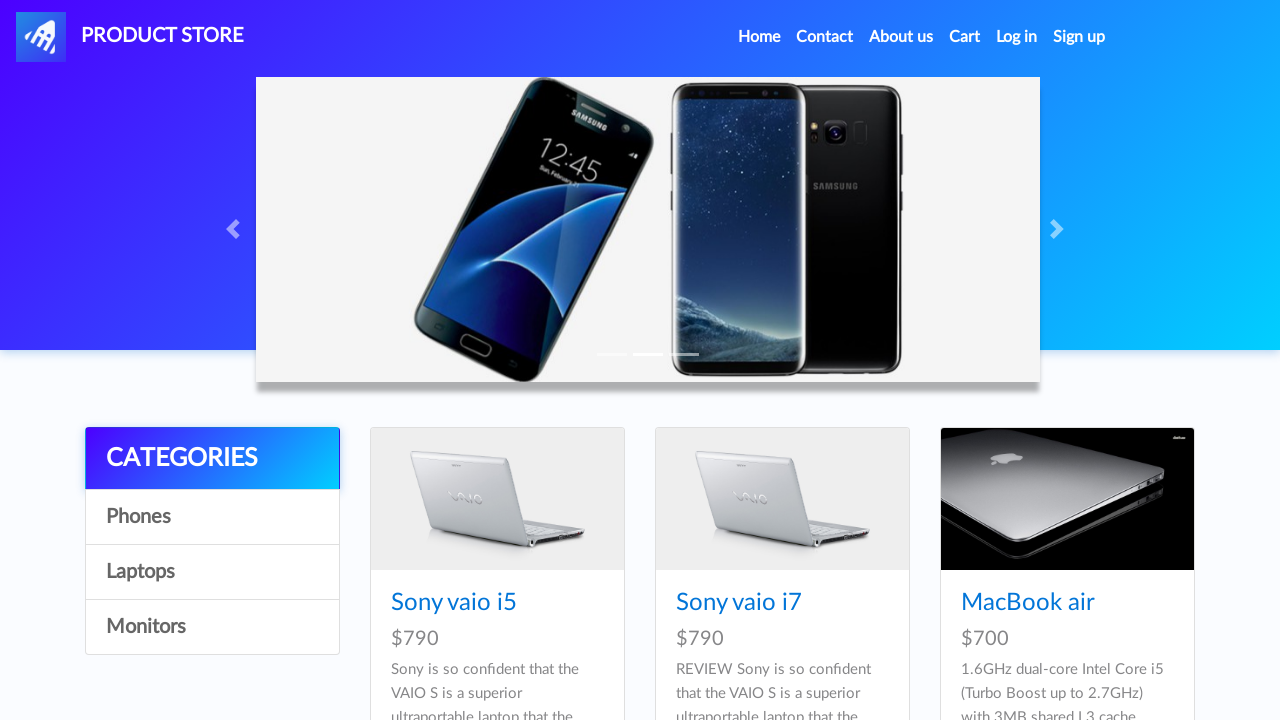

Retrieved first laptop name: 
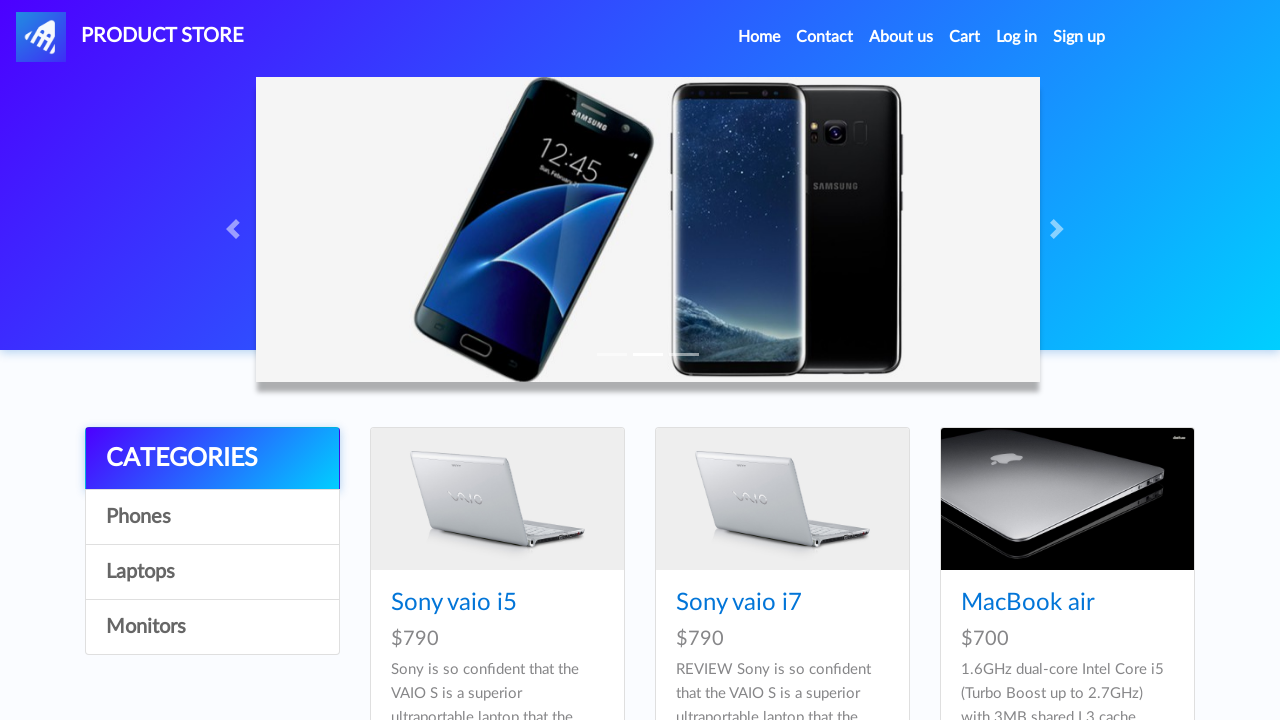

Clicked on first laptop product at (497, 499) on xpath=//div[@id='tbodyid']/div[1]//a >> nth=0
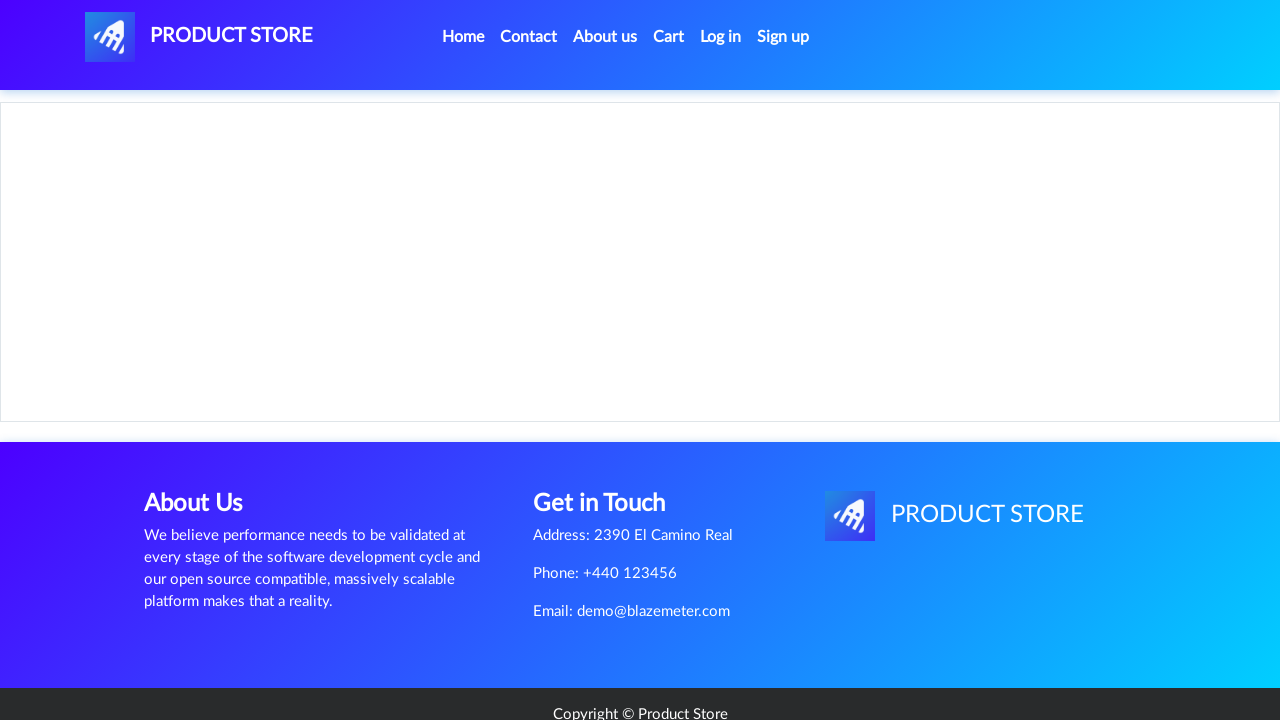

Product page URL loaded (prod.html)
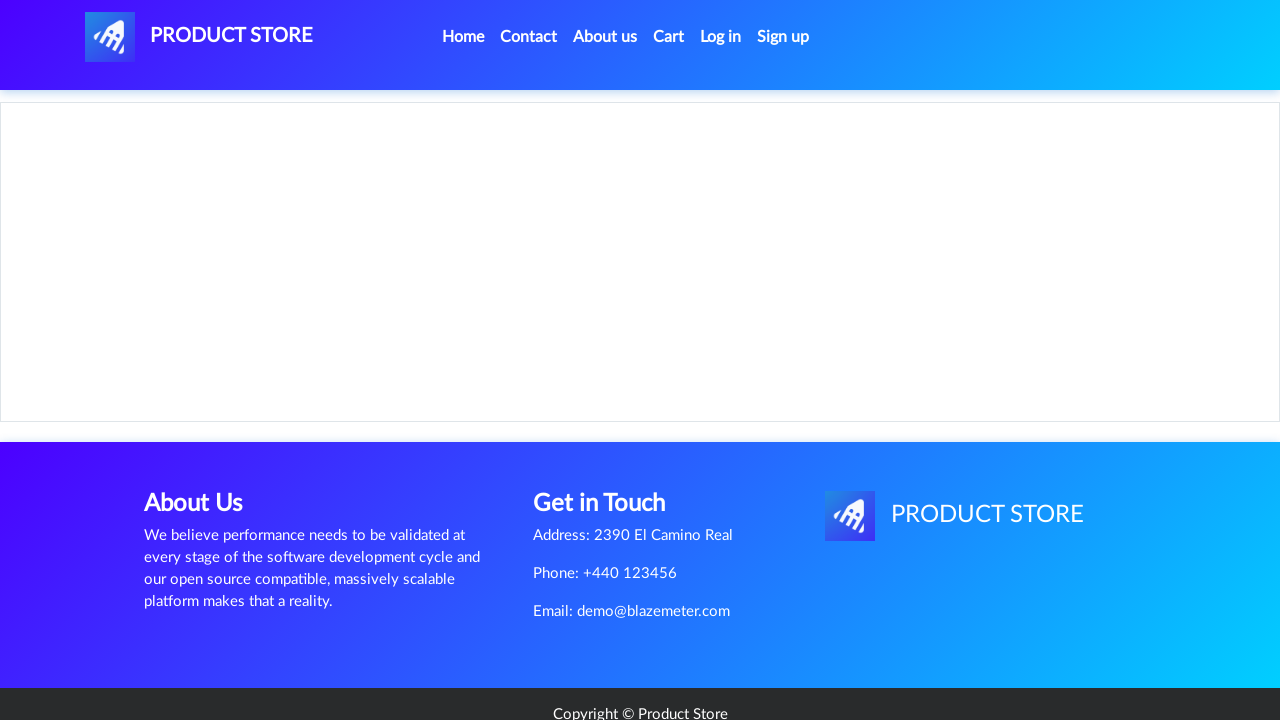

Product page fully loaded (domcontentloaded state)
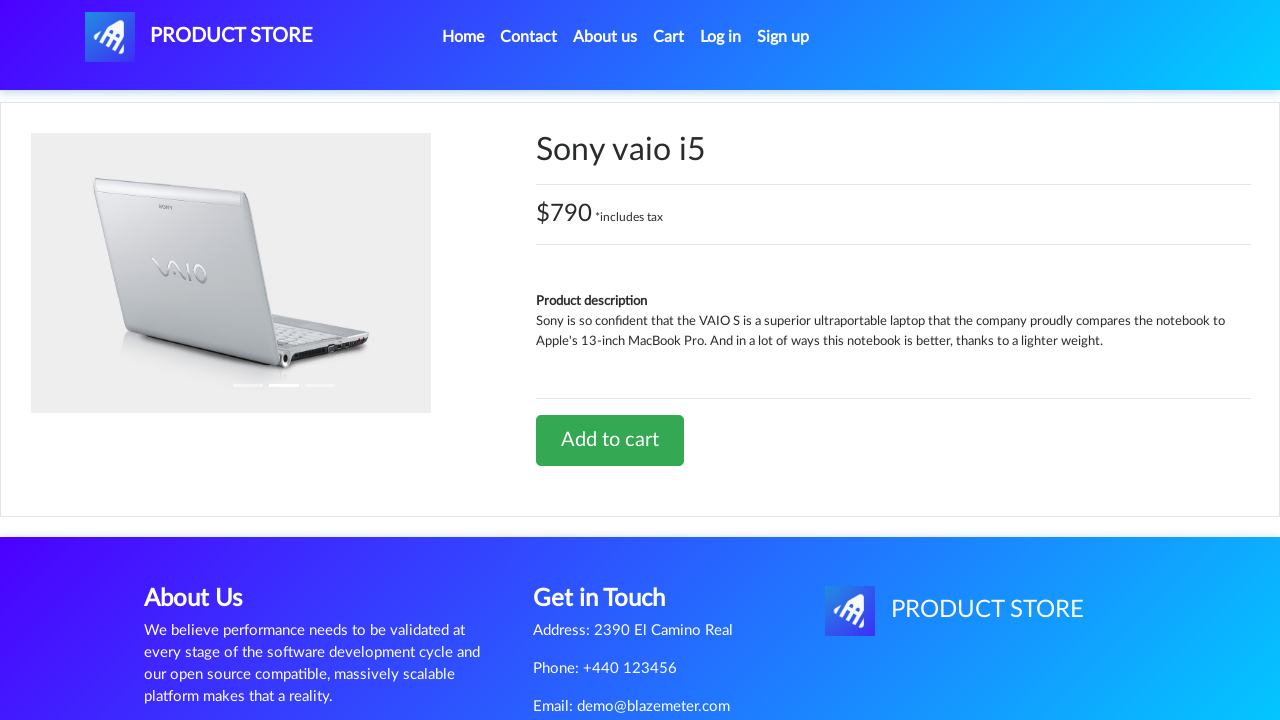

Add to cart button became visible
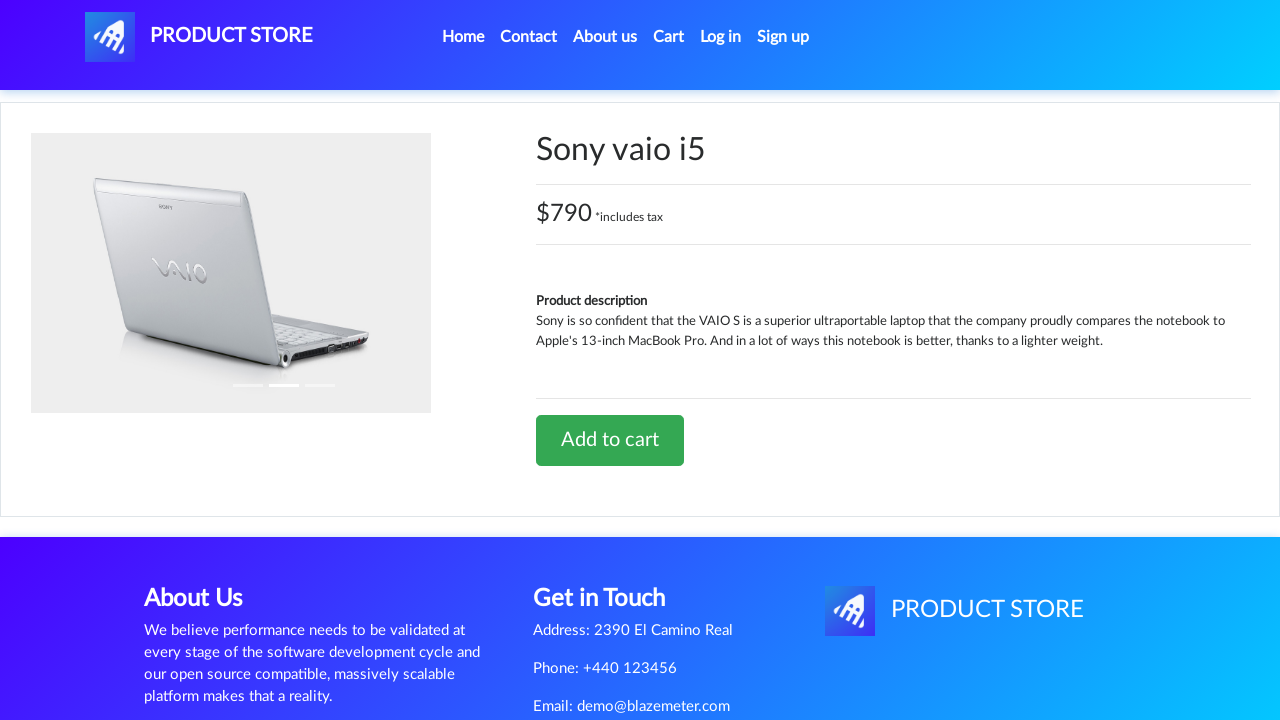

Clicked Add to cart button at (610, 440) on xpath=//a[text()='Add to cart']
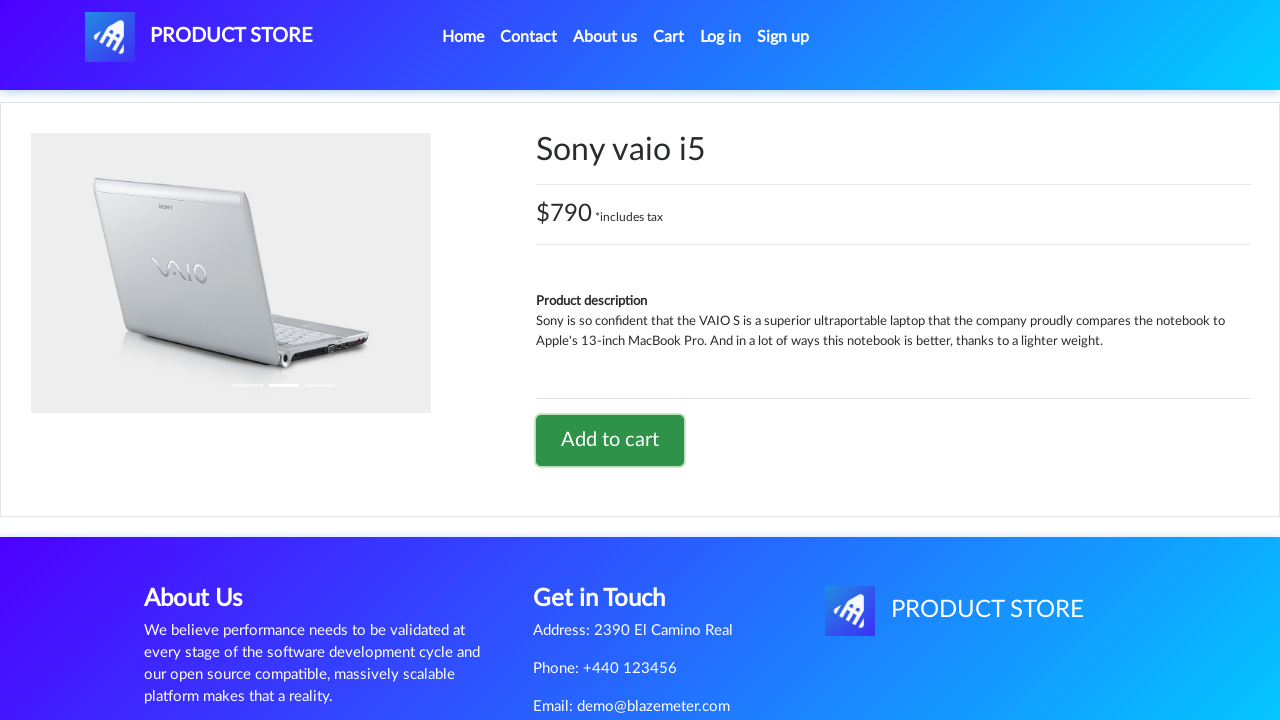

Set up alert dialog handler to accept alerts
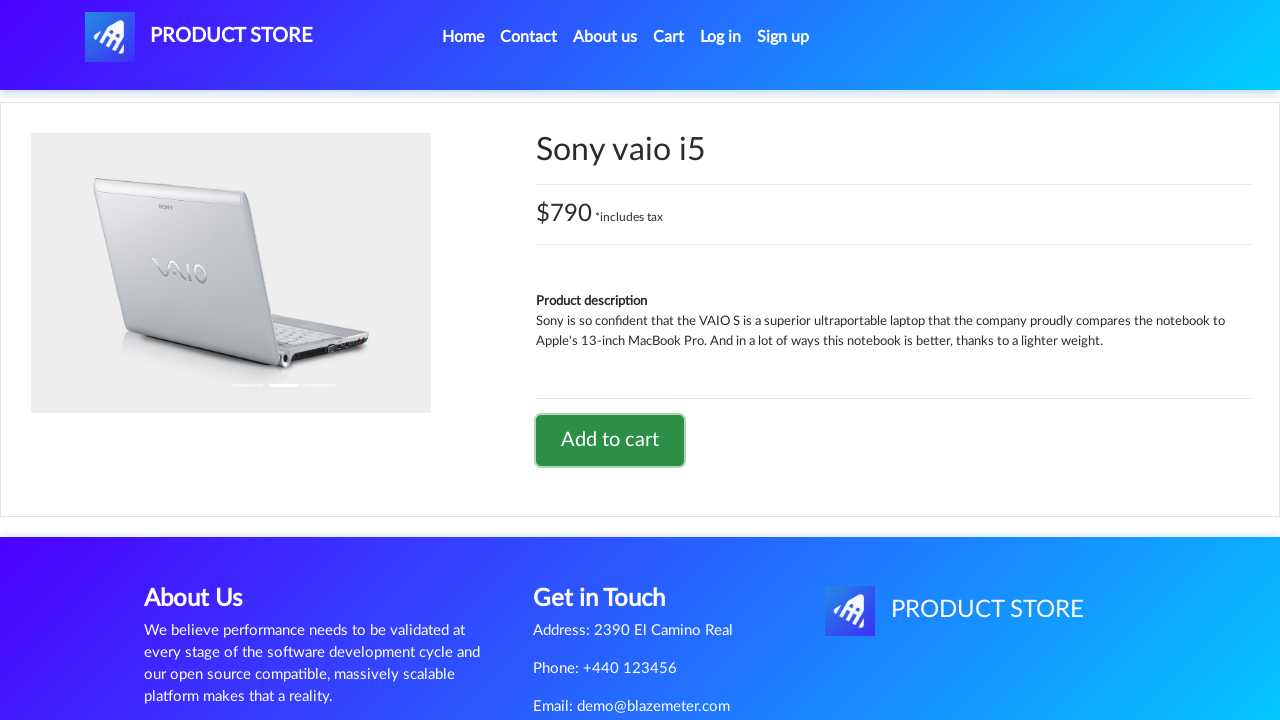

Waited for alert dialog to be processed
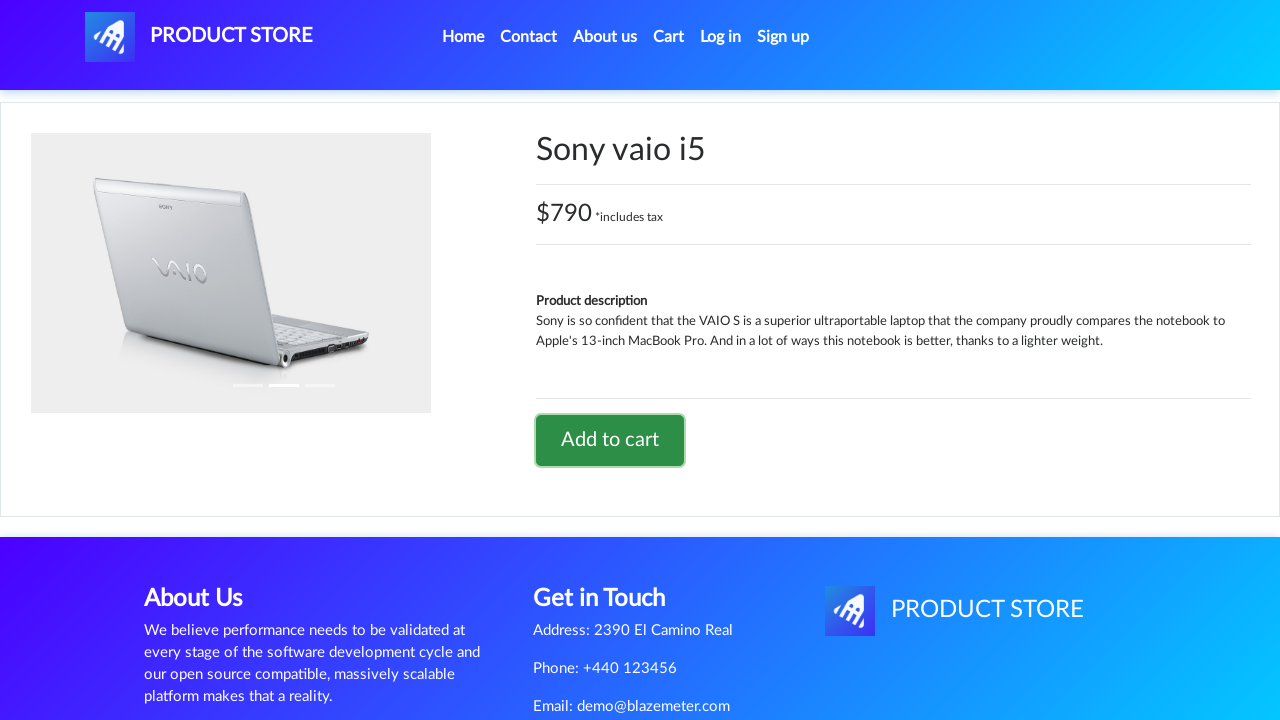

Clicked on Cart navigation link at (669, 37) on xpath=//a[text()='Cart']
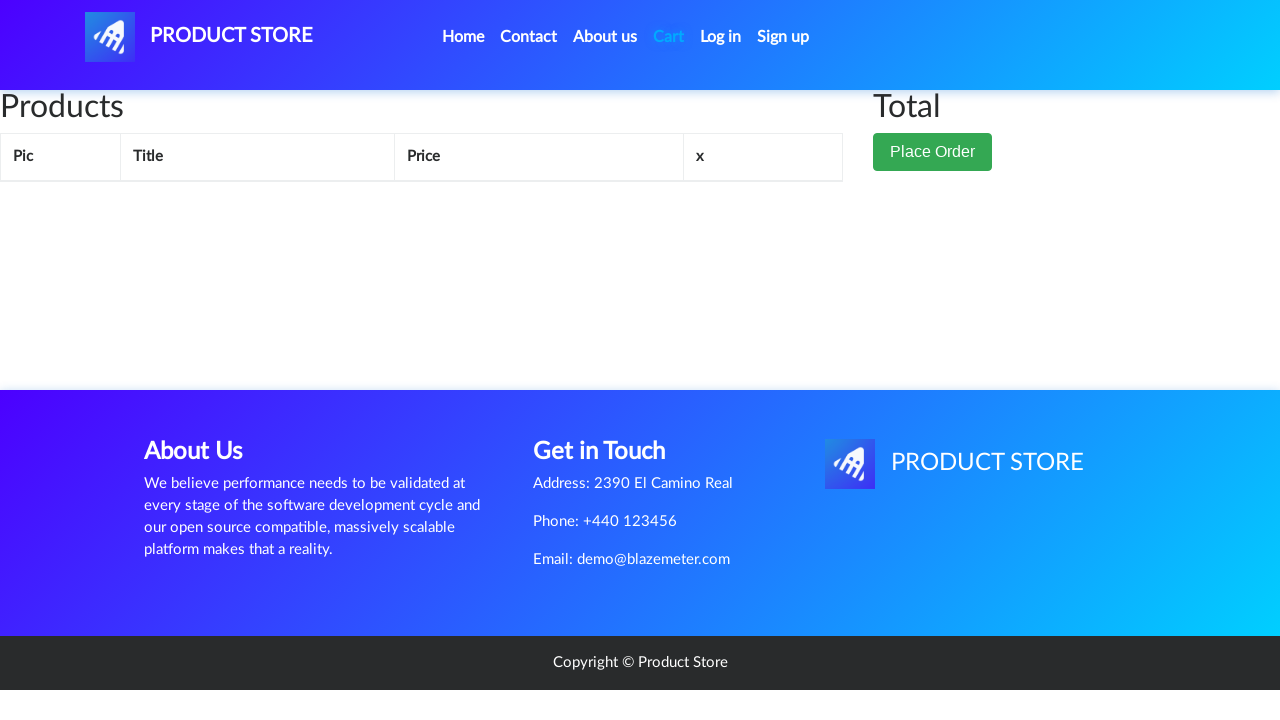

Cart page loaded and product row appeared in cart table
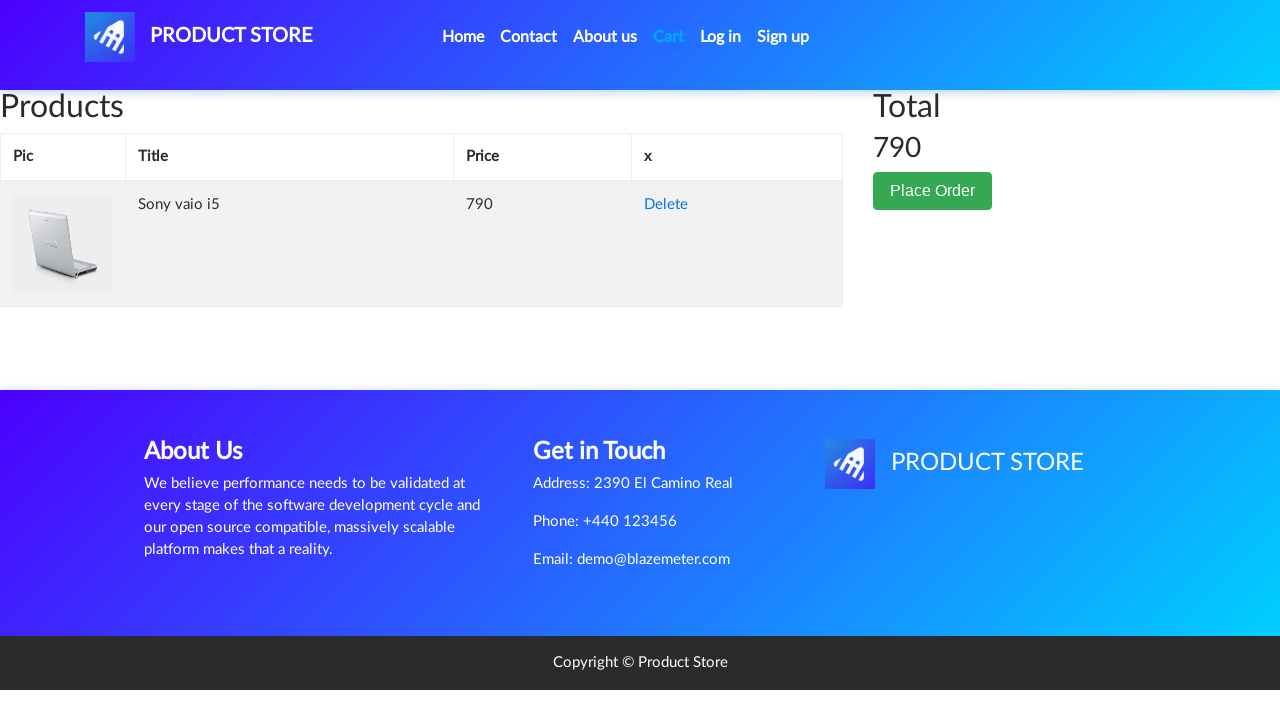

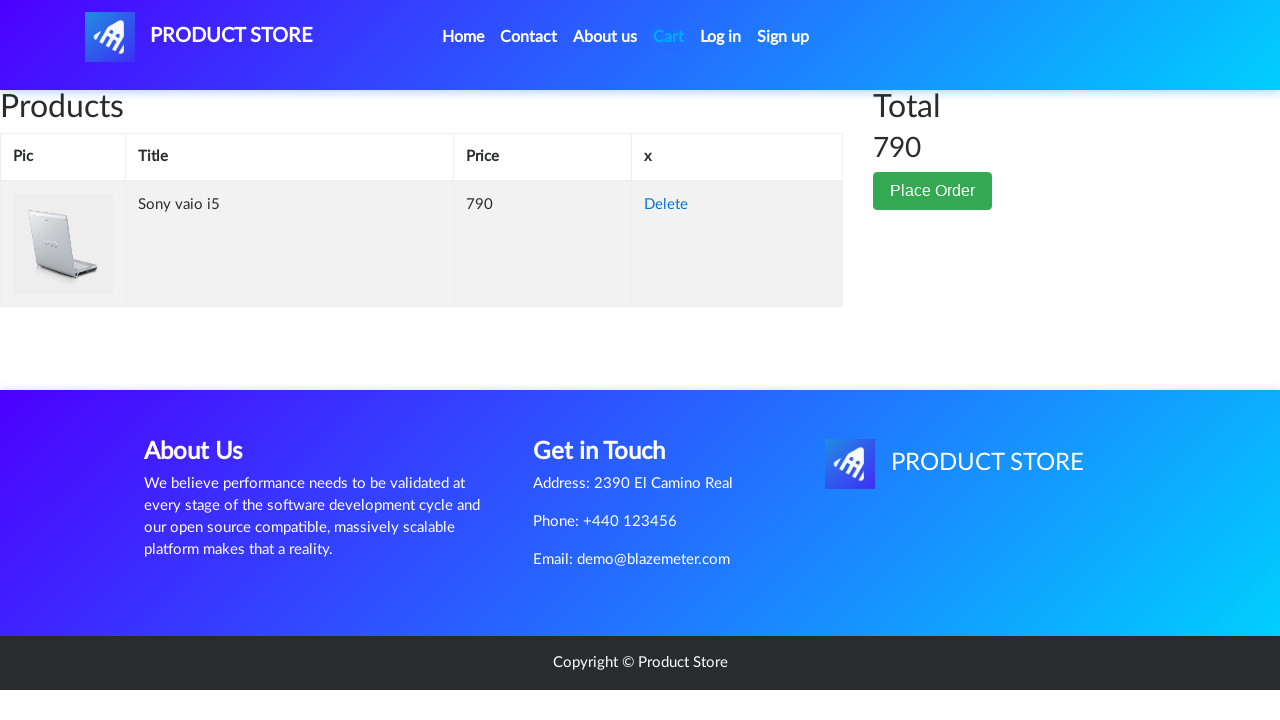